Tests JavaScript prompt interaction by triggering a prompt dialog, entering text, and accepting it within an iframe on W3Schools

Starting URL: https://www.w3schools.com/jsref/tryit.asp?filename=tryjsref_prompt

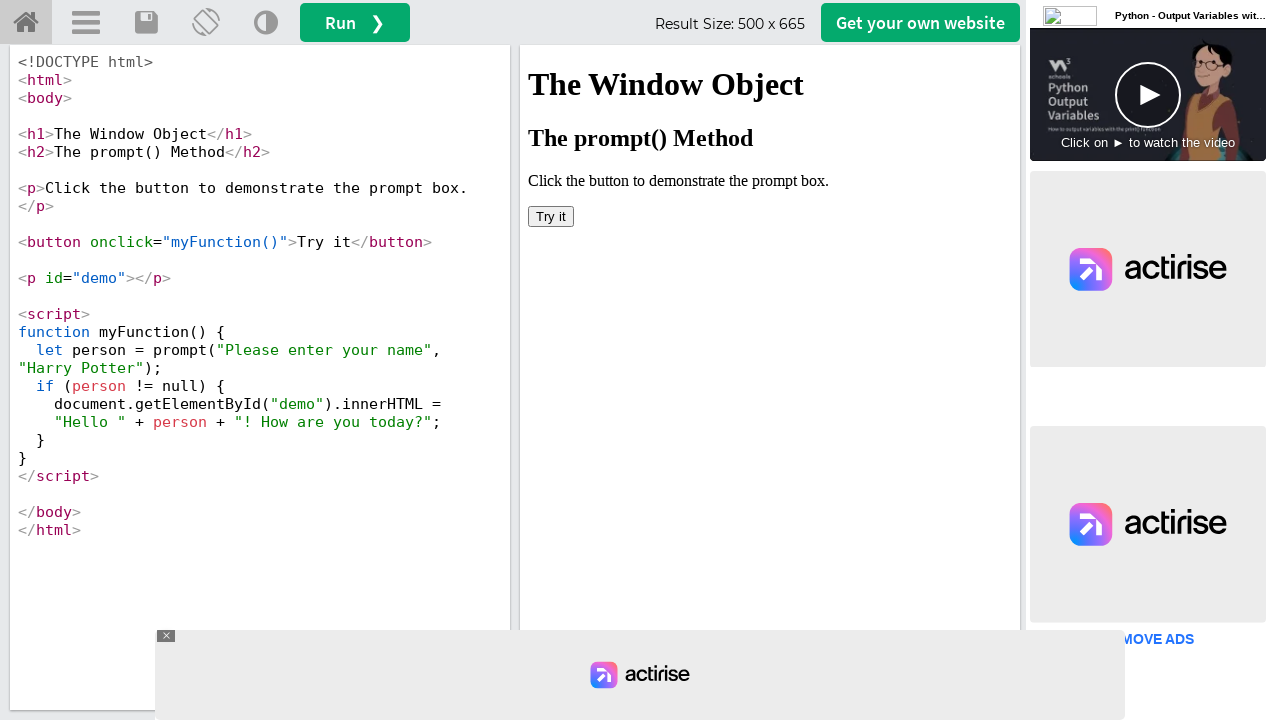

Located the demo iframe
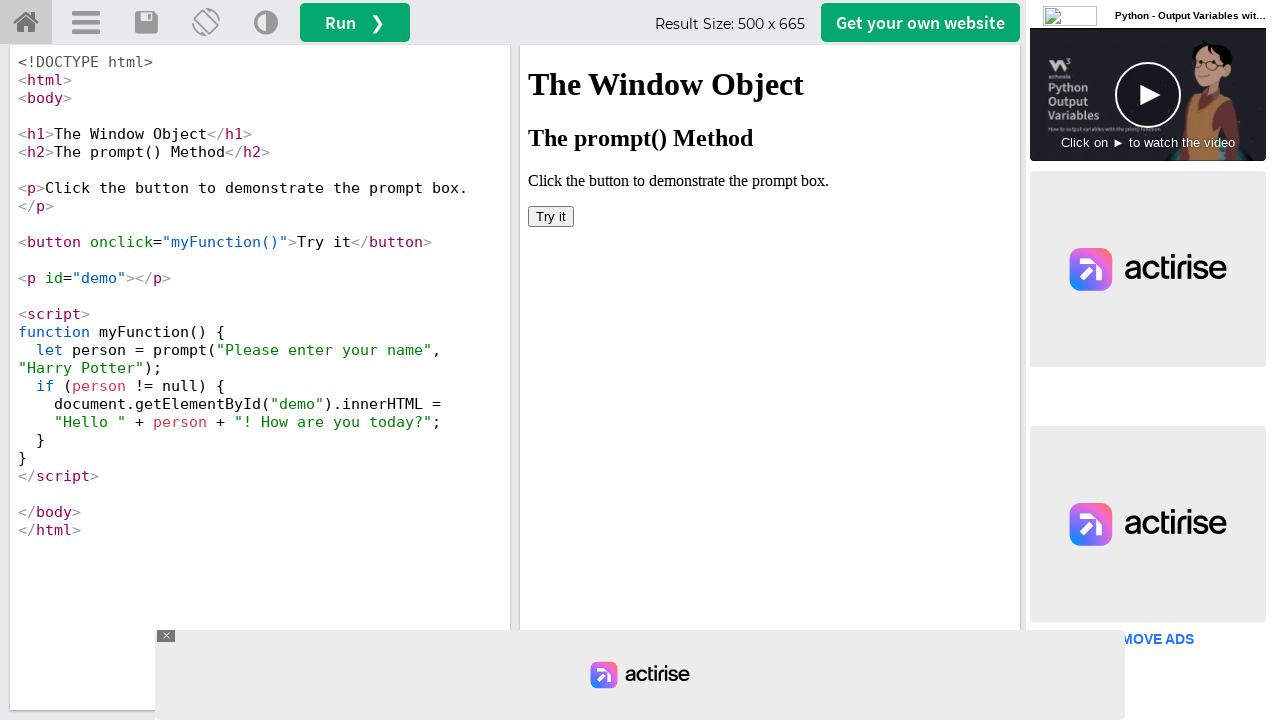

Clicked the 'Try it' button to trigger the prompt dialog at (551, 216) on iframe#iframeResult >> internal:control=enter-frame >> xpath=//button[text()='Tr
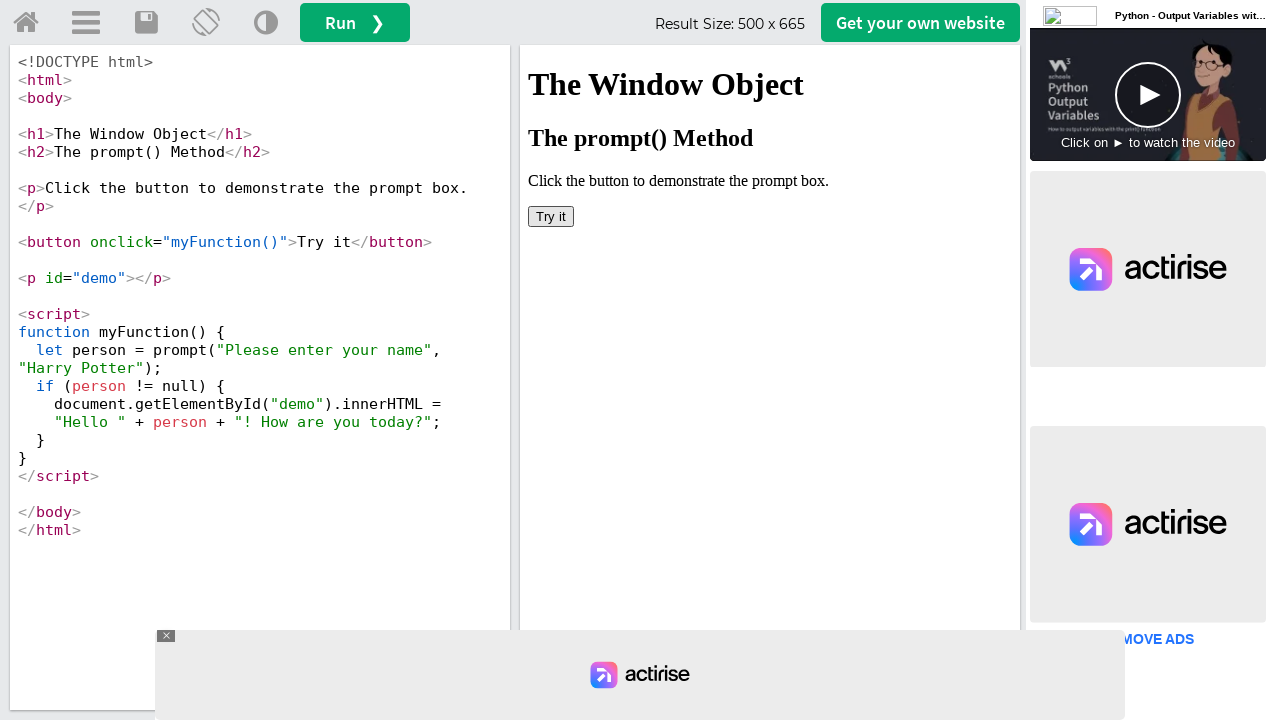

Set up event listener to accept the dialog with text 'Testing Alert'
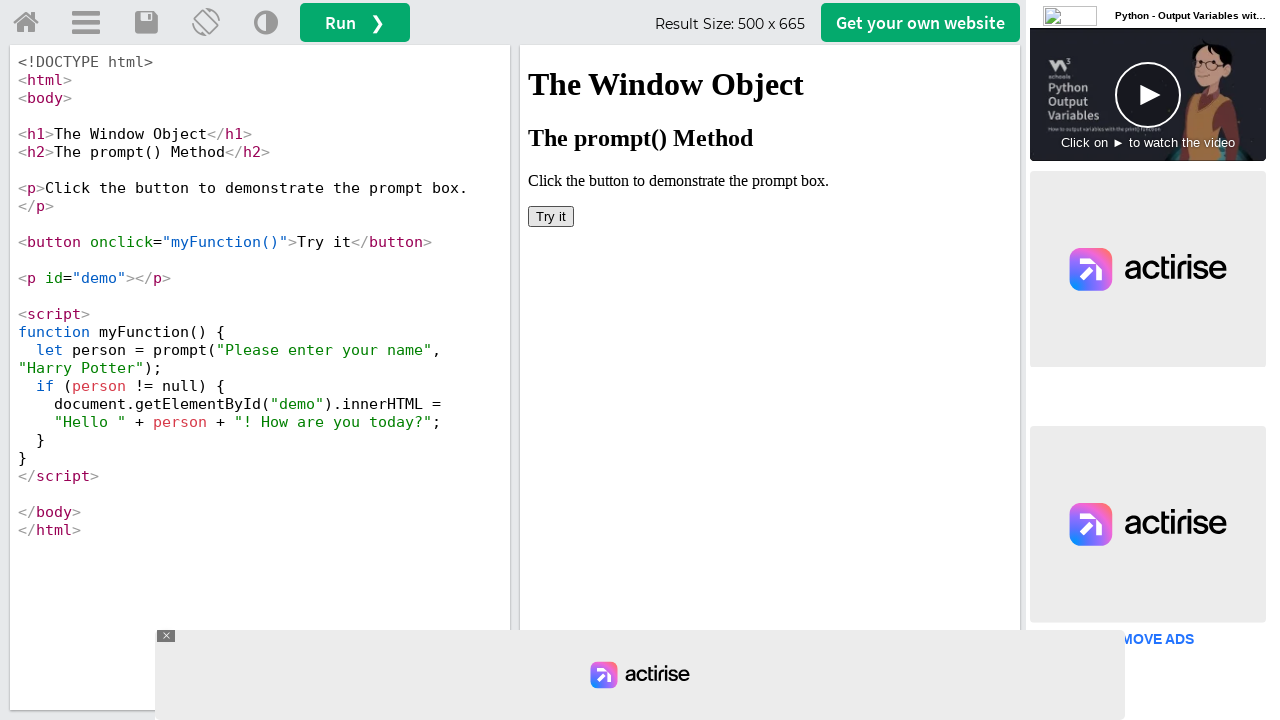

Retrieved page title: <bound method Page.title of <Page url='https://www.w3schools.com/jsref/tryit.asp?filename=tryjsref_prompt'>>
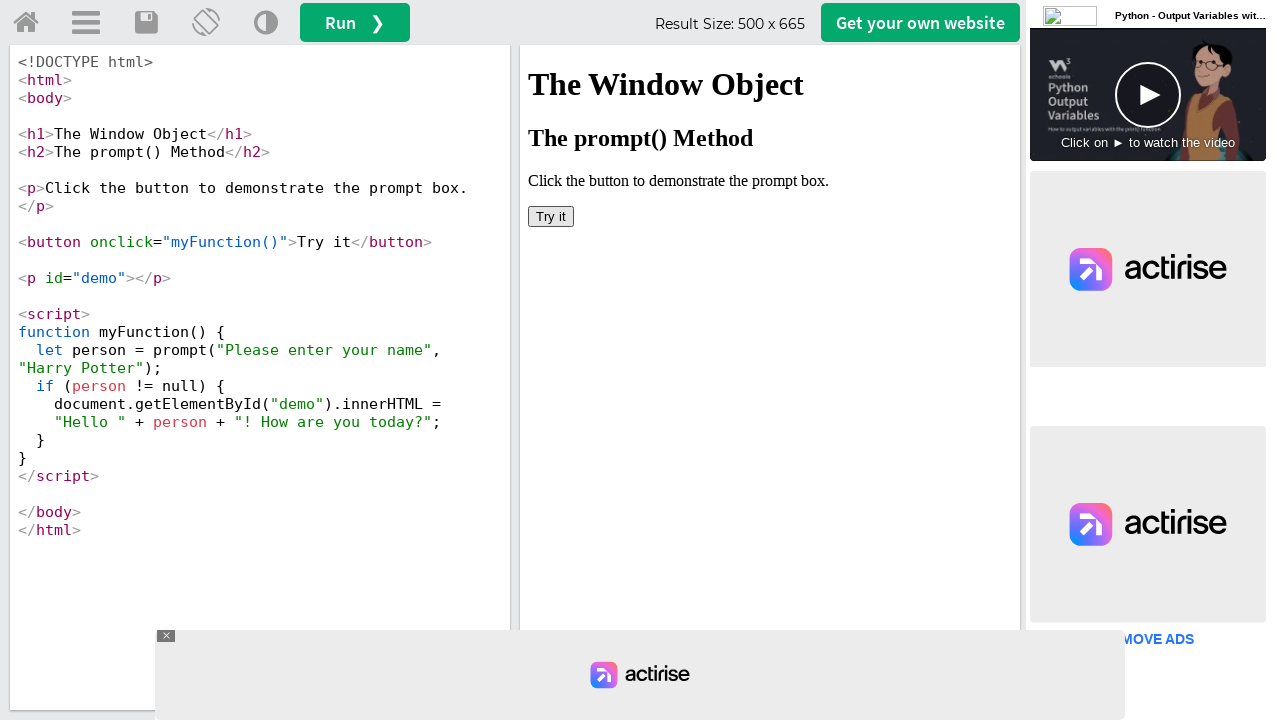

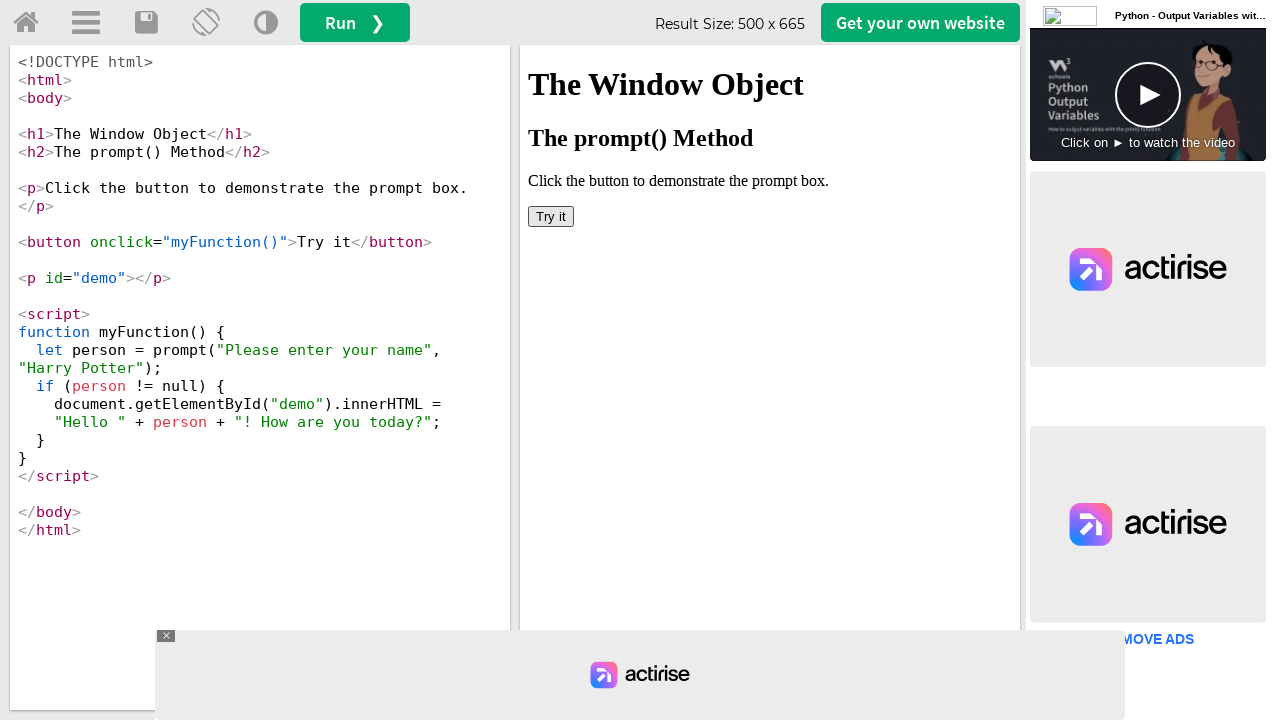